Tests horizontal scrolling by opening content in a new tab and scrolling horizontally

Starting URL: https://demoapps.qspiders.com/ui/scroll/newHorizontal?scenario=1

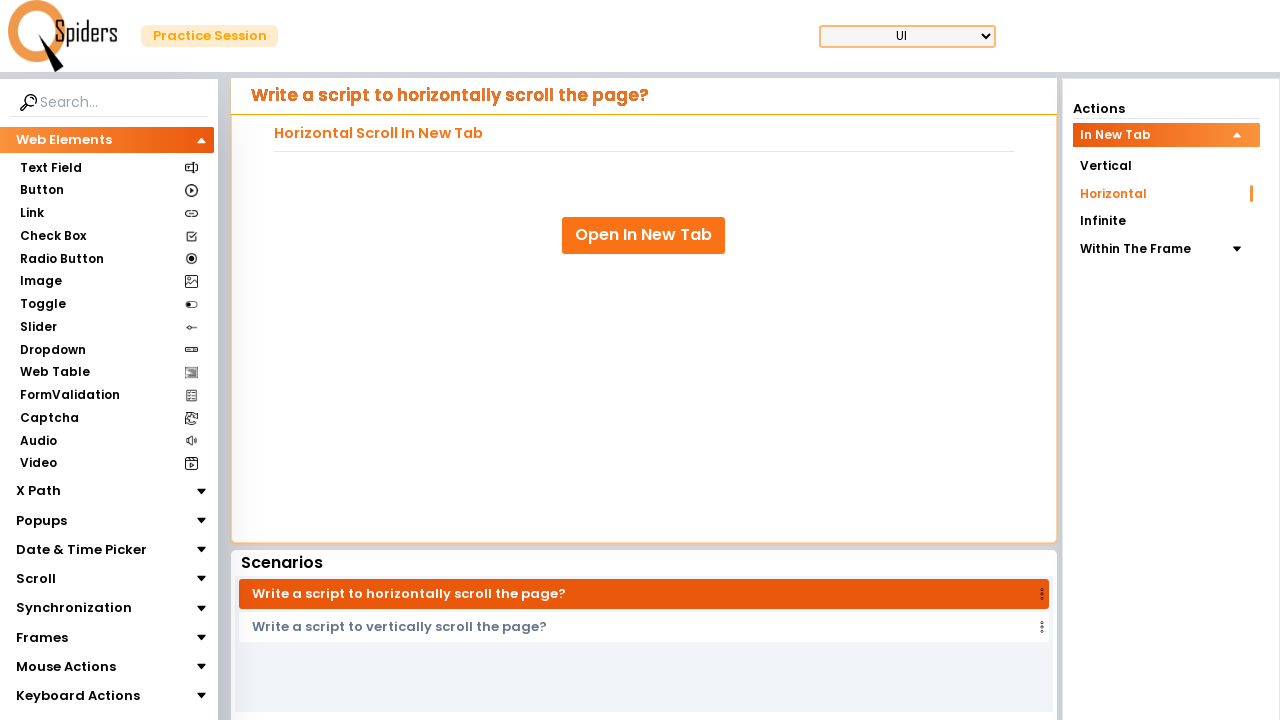

Clicked 'Open In New Tab' link to open content in new tab at (644, 235) on xpath=//a[text()='Open In New Tab']
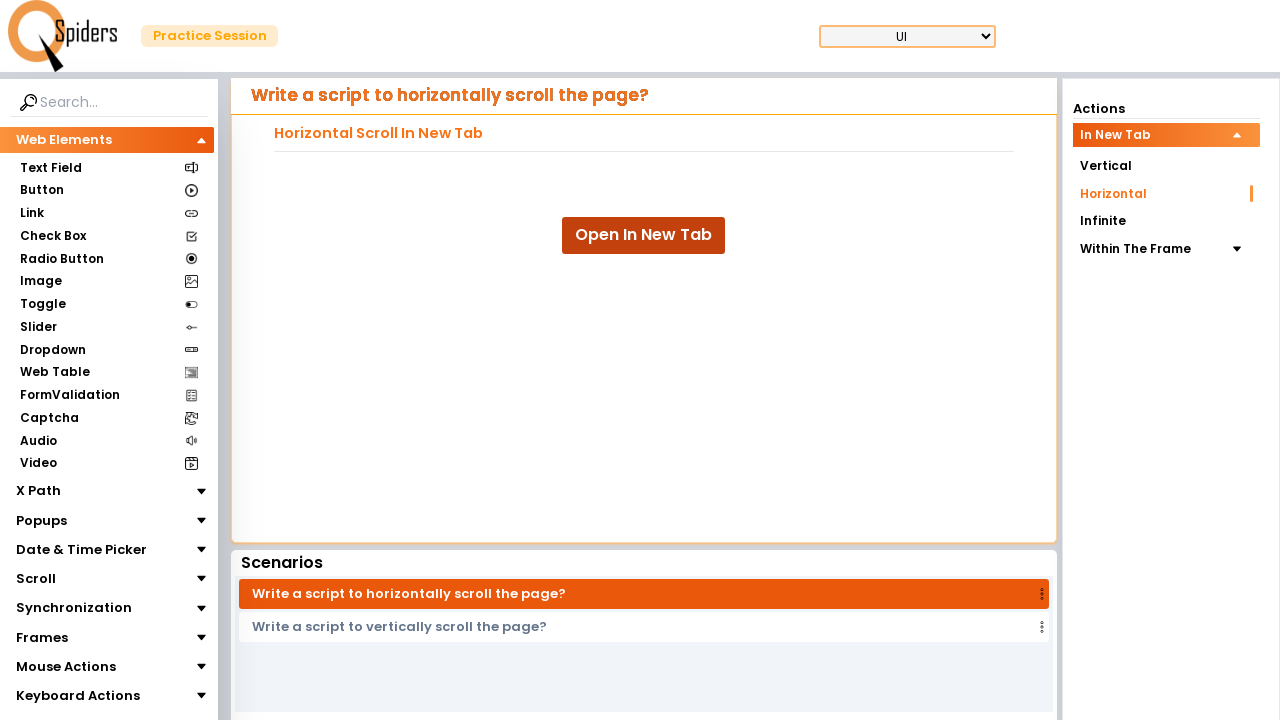

New tab page object acquired
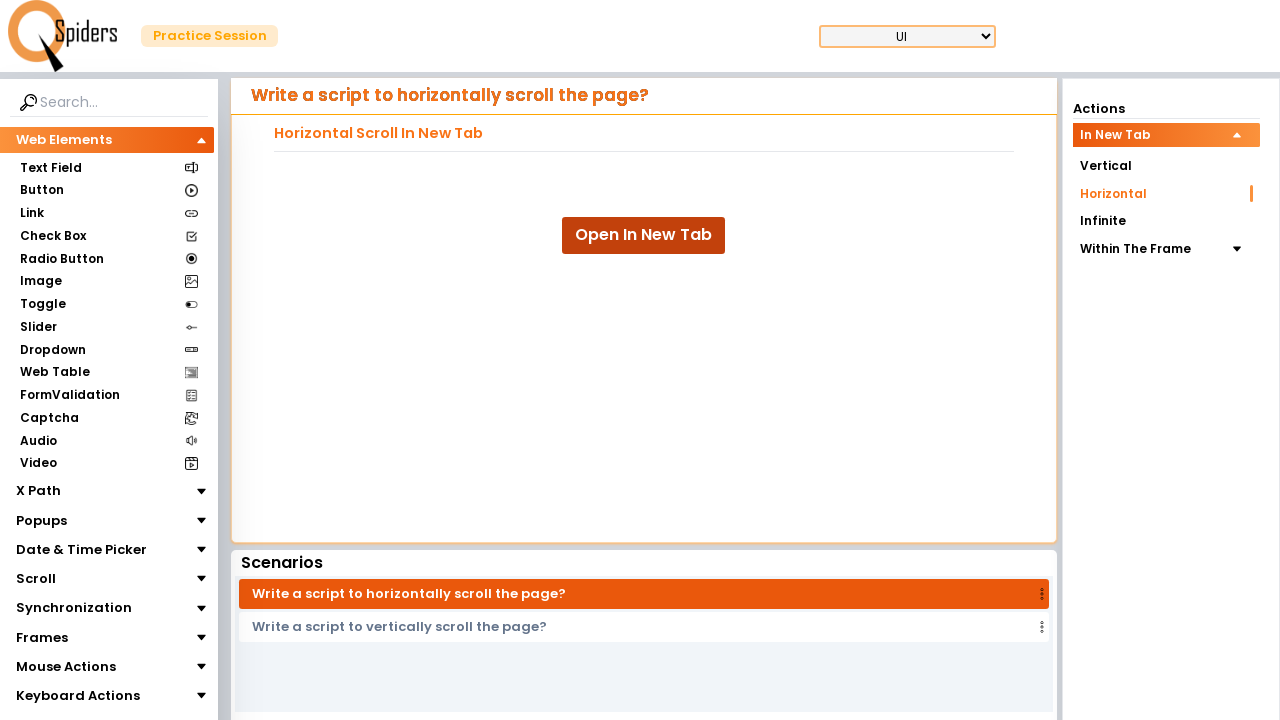

New tab page loaded completely
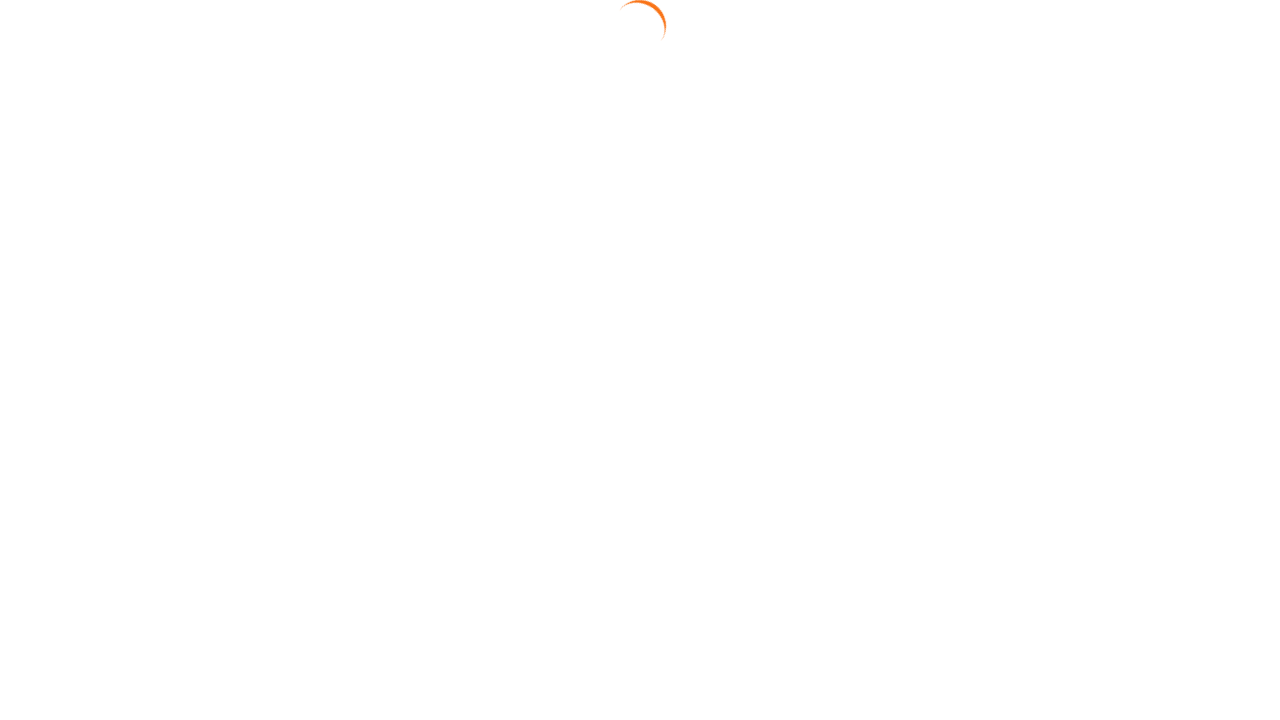

Scrolled horizontally by 1000px to the right
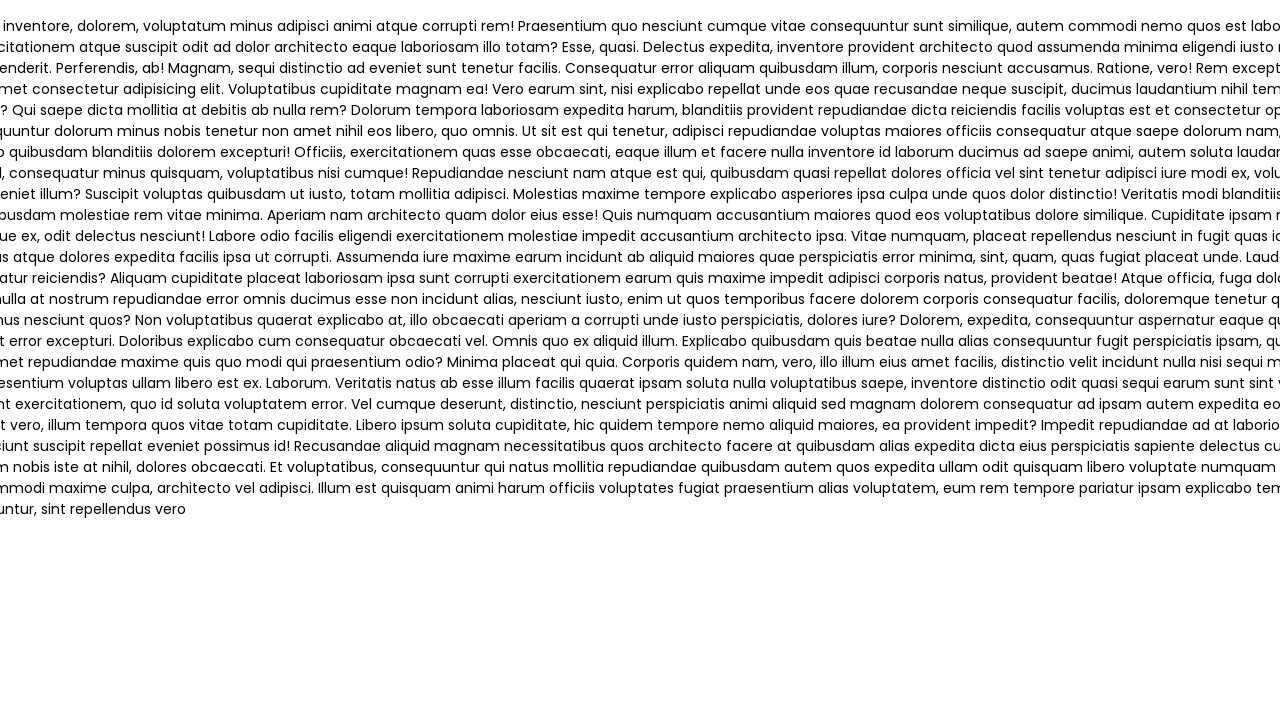

Waited 1000ms for scroll animation to complete
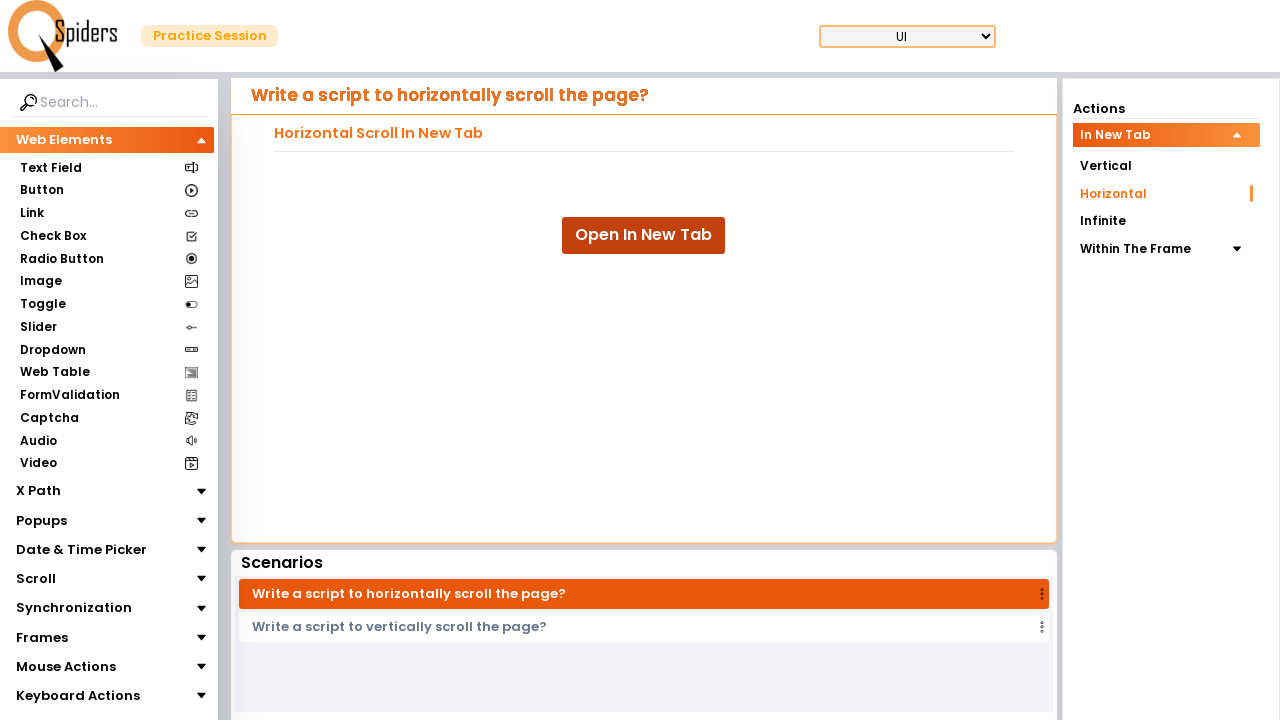

Scrolled horizontally by another 1000px to the right
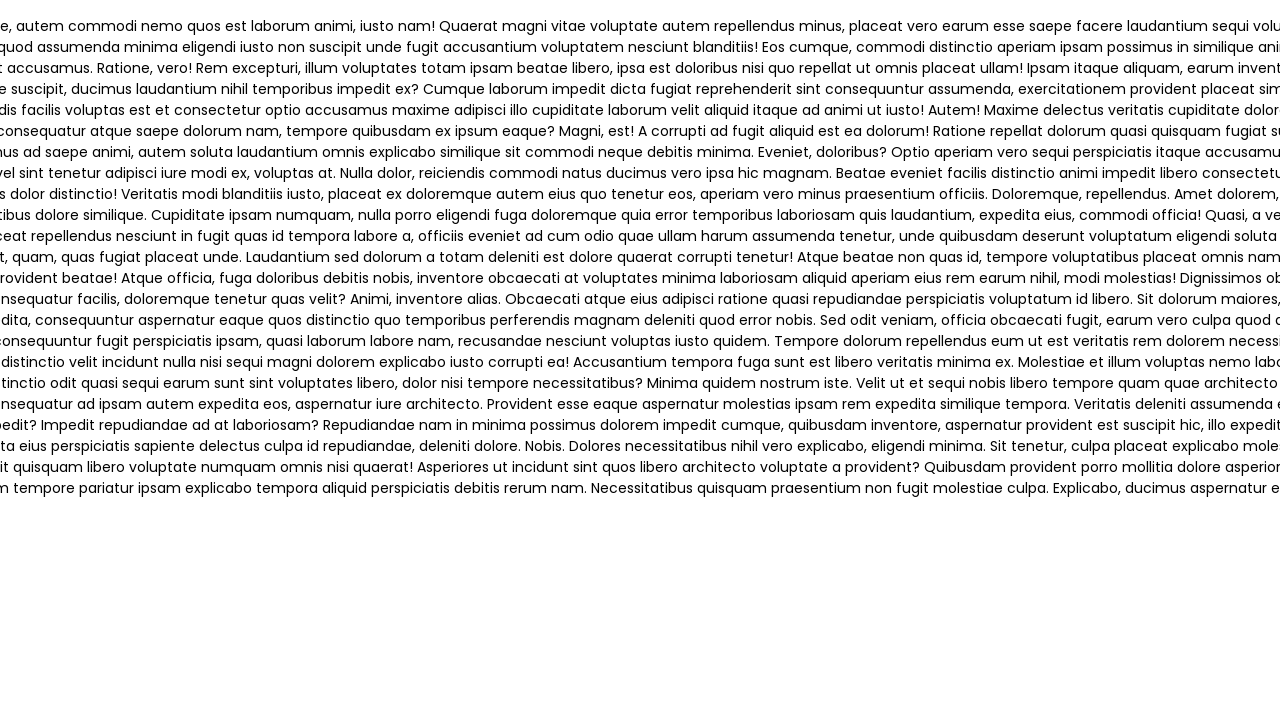

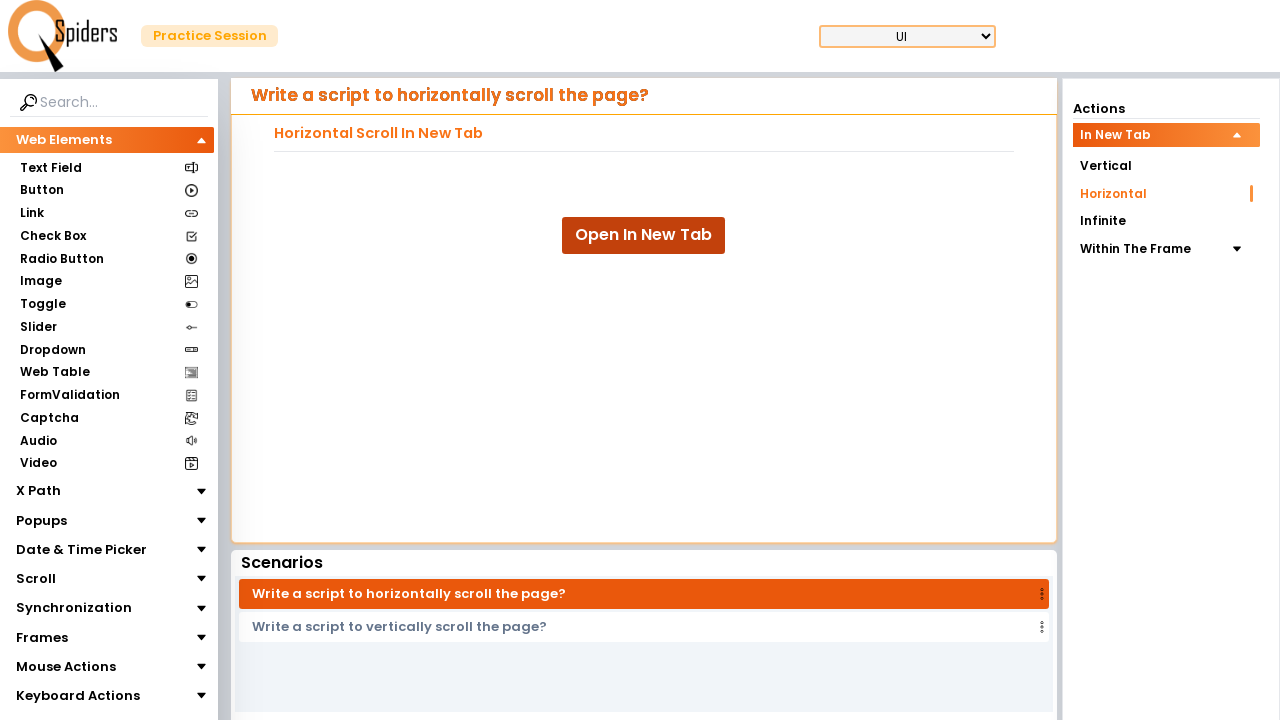